Tests that the Clear completed button is displayed after marking an item complete

Starting URL: https://demo.playwright.dev/todomvc

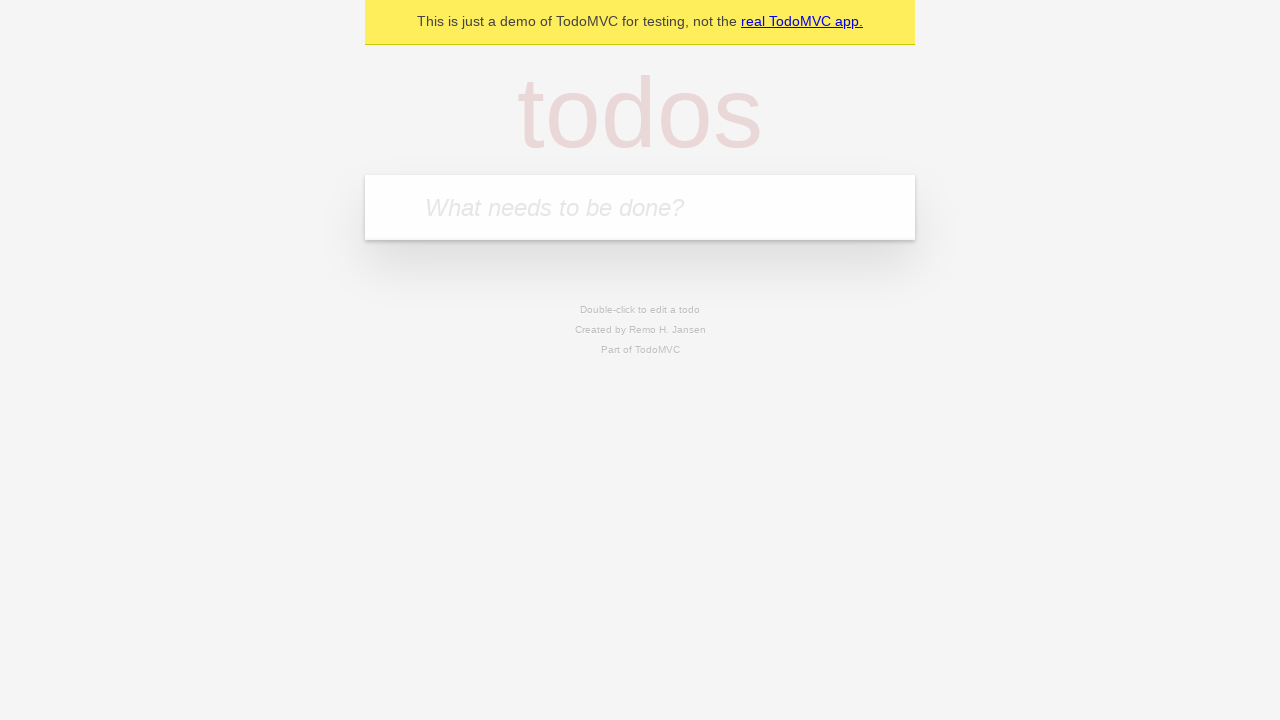

Filled todo input with 'buy some cheese' on internal:attr=[placeholder="What needs to be done?"i]
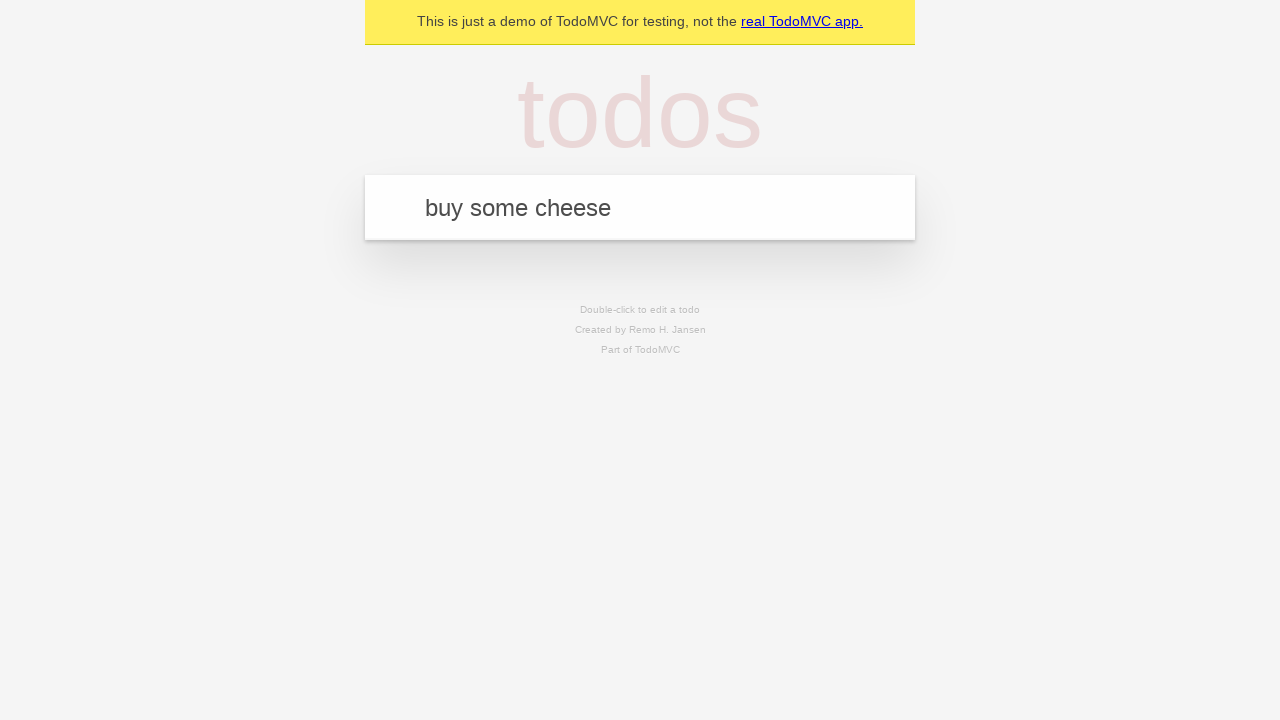

Pressed Enter to create first todo on internal:attr=[placeholder="What needs to be done?"i]
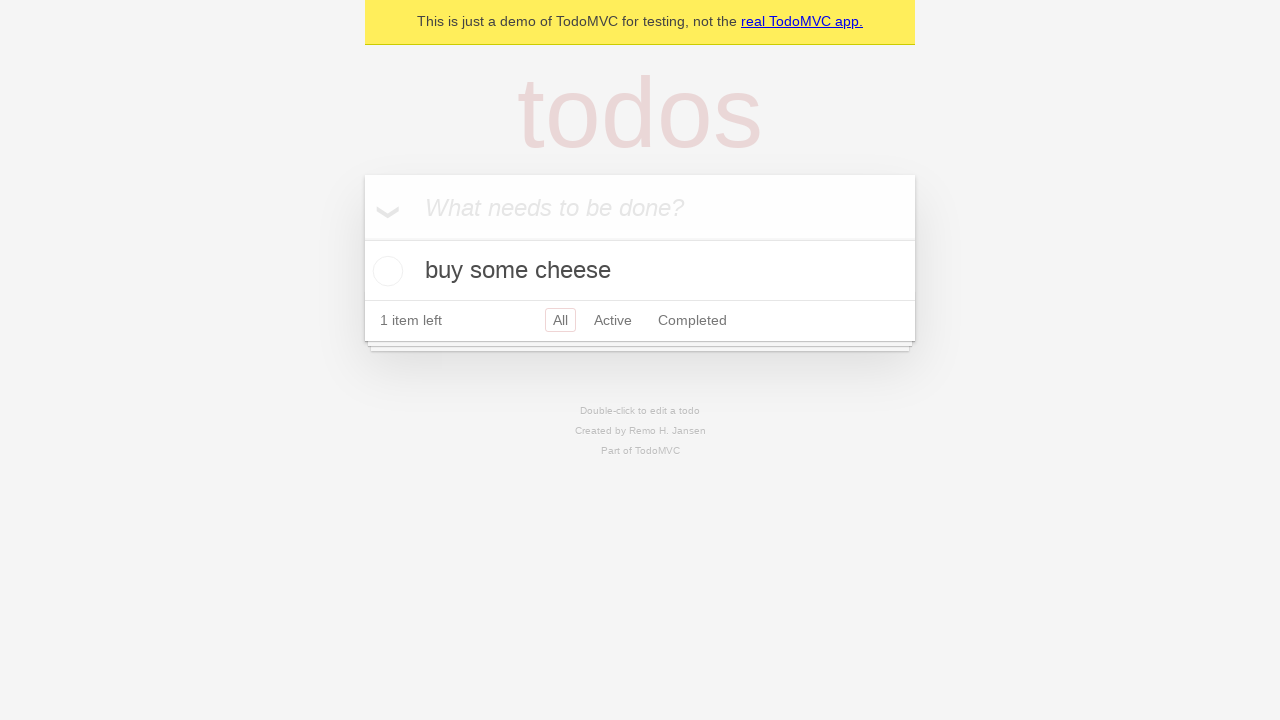

Filled todo input with 'feed the cat' on internal:attr=[placeholder="What needs to be done?"i]
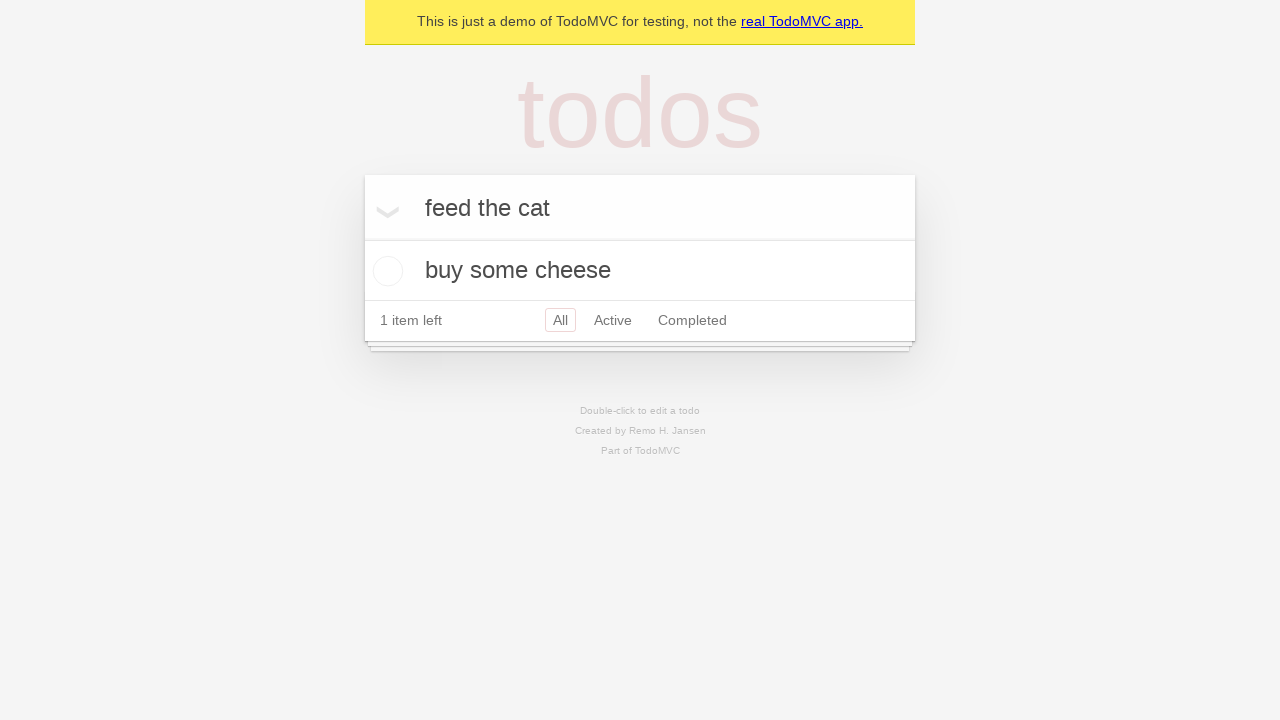

Pressed Enter to create second todo on internal:attr=[placeholder="What needs to be done?"i]
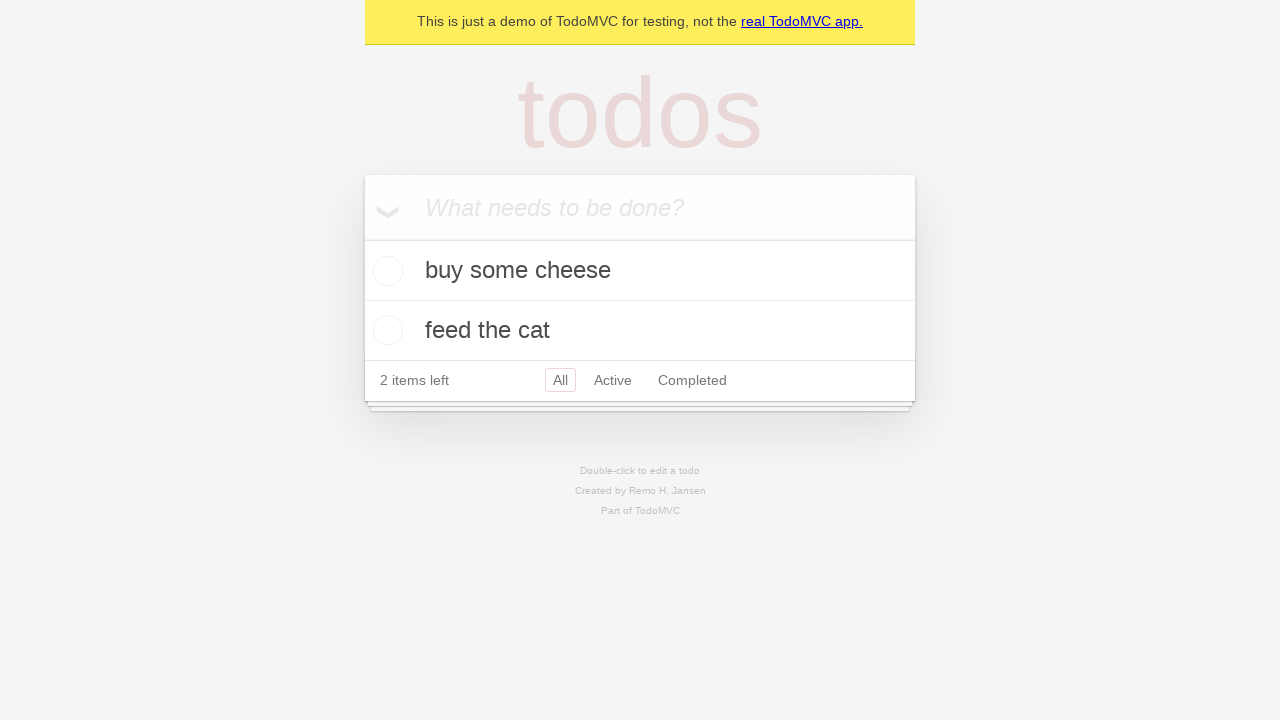

Filled todo input with 'book a doctors appointment' on internal:attr=[placeholder="What needs to be done?"i]
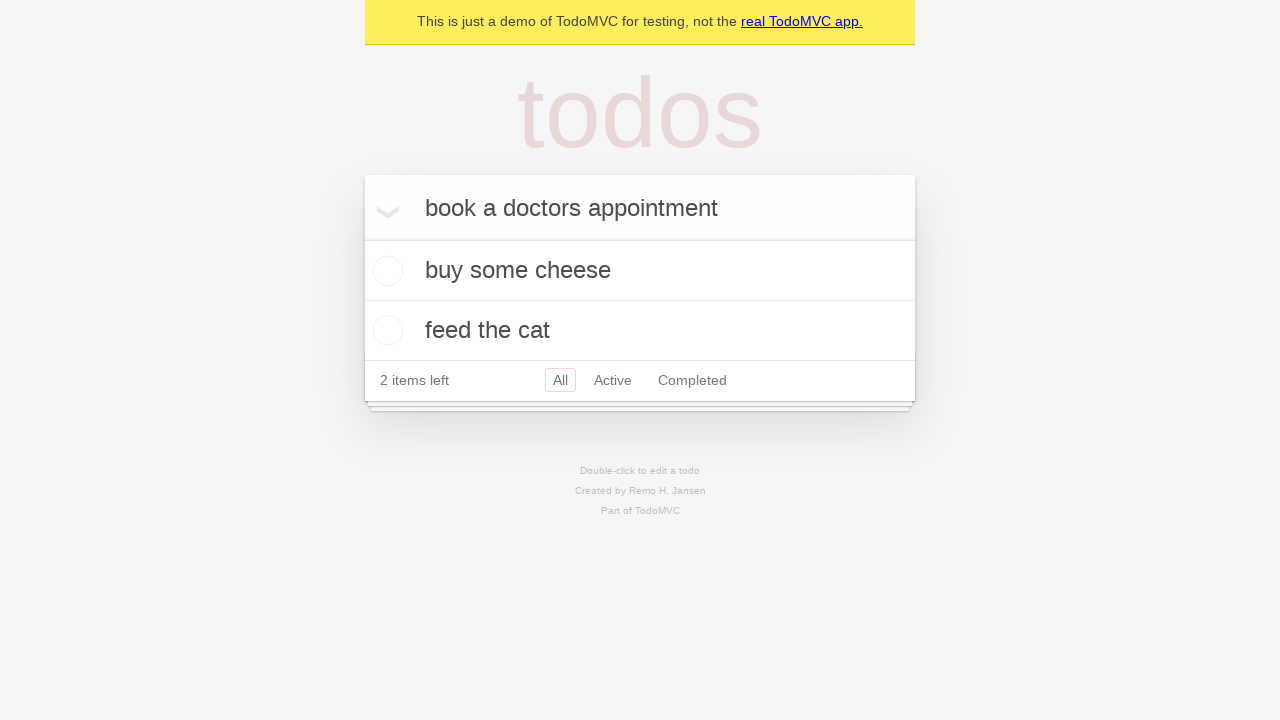

Pressed Enter to create third todo on internal:attr=[placeholder="What needs to be done?"i]
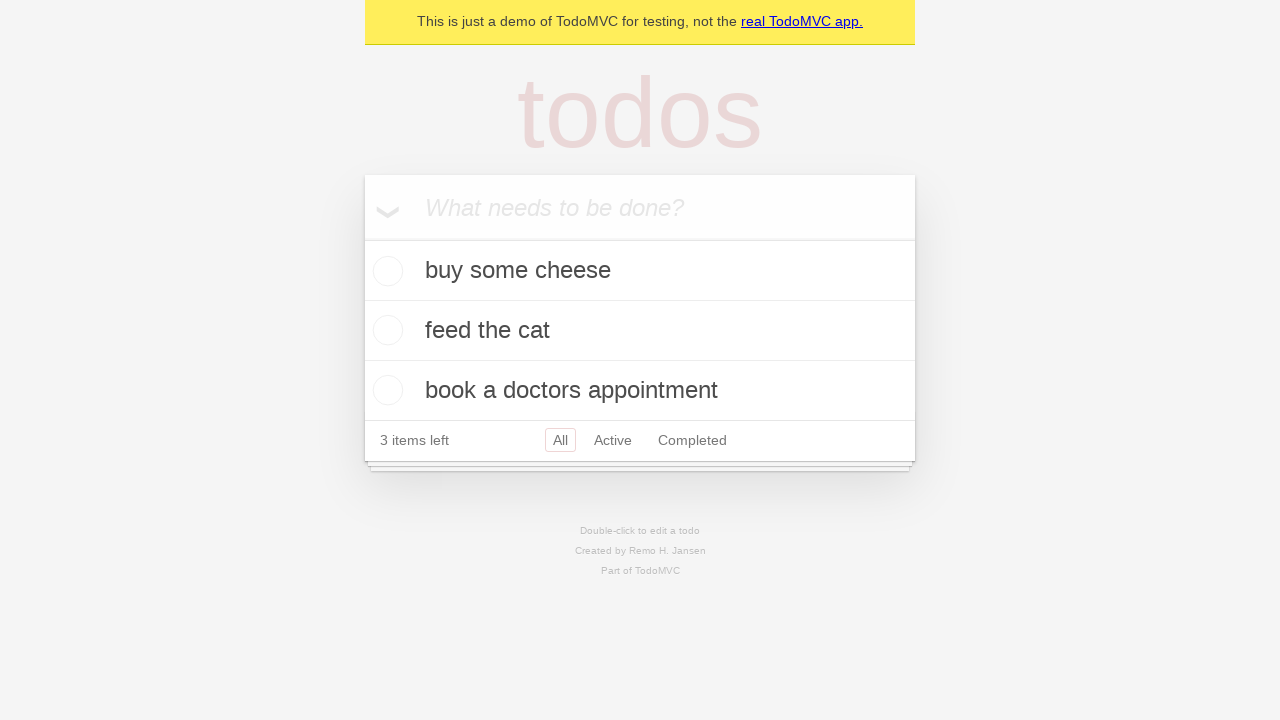

All three todos loaded in the list
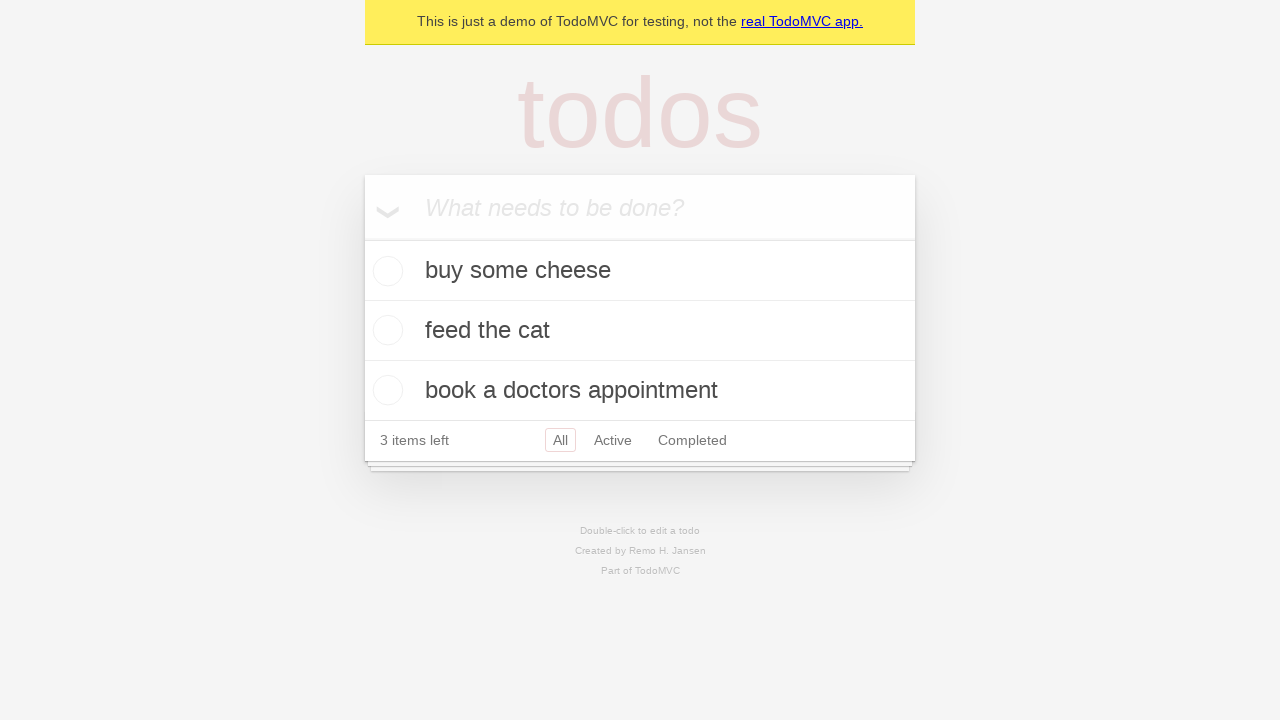

Marked first todo as complete at (385, 271) on .todo-list li .toggle >> nth=0
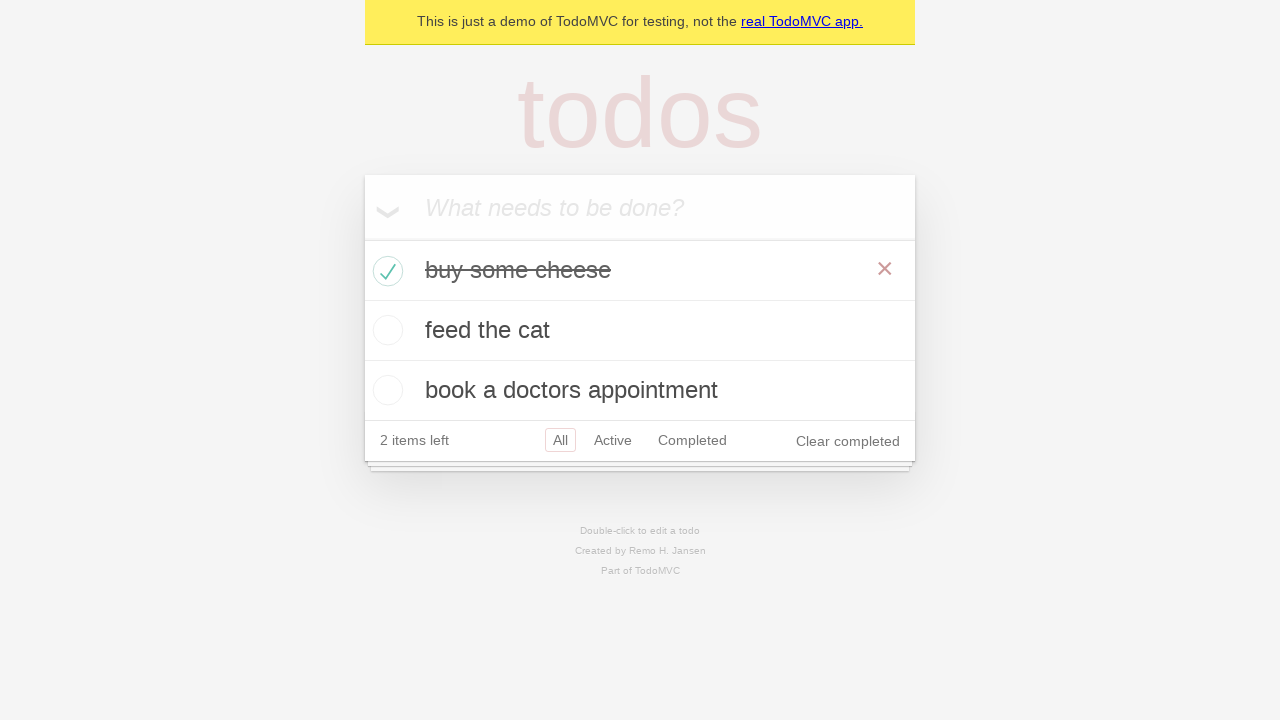

Clear completed button appeared after marking item complete
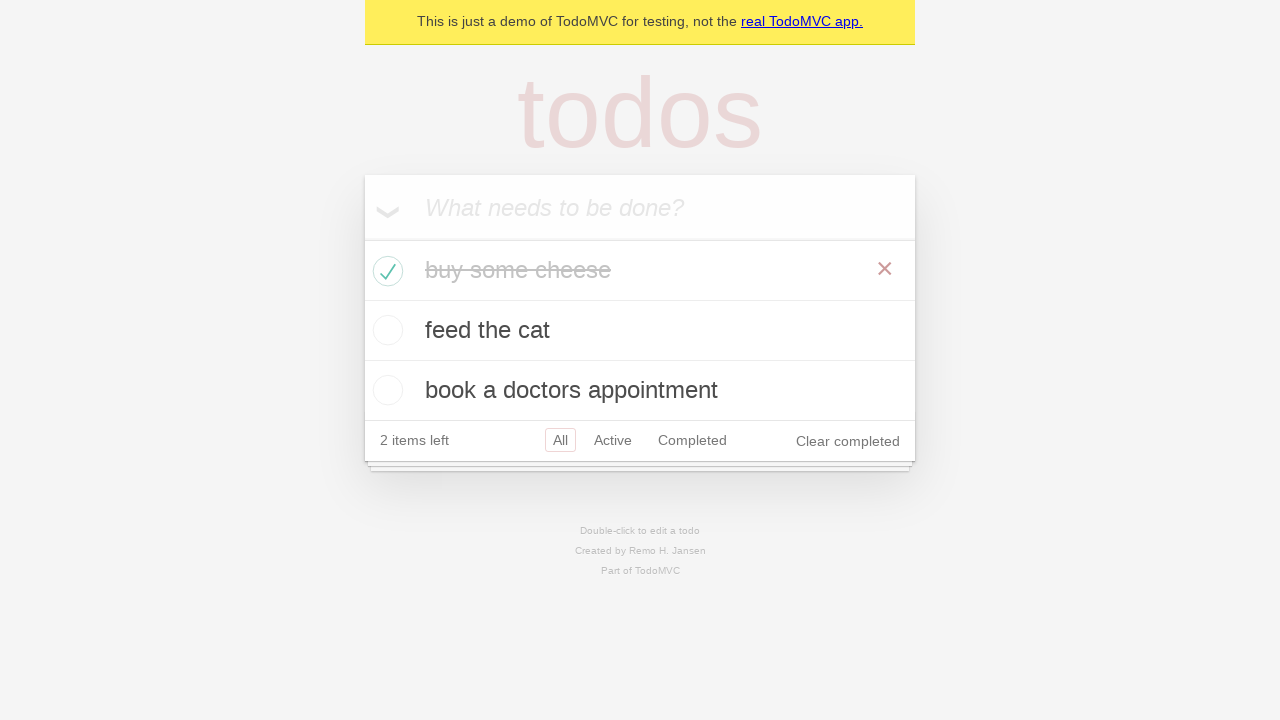

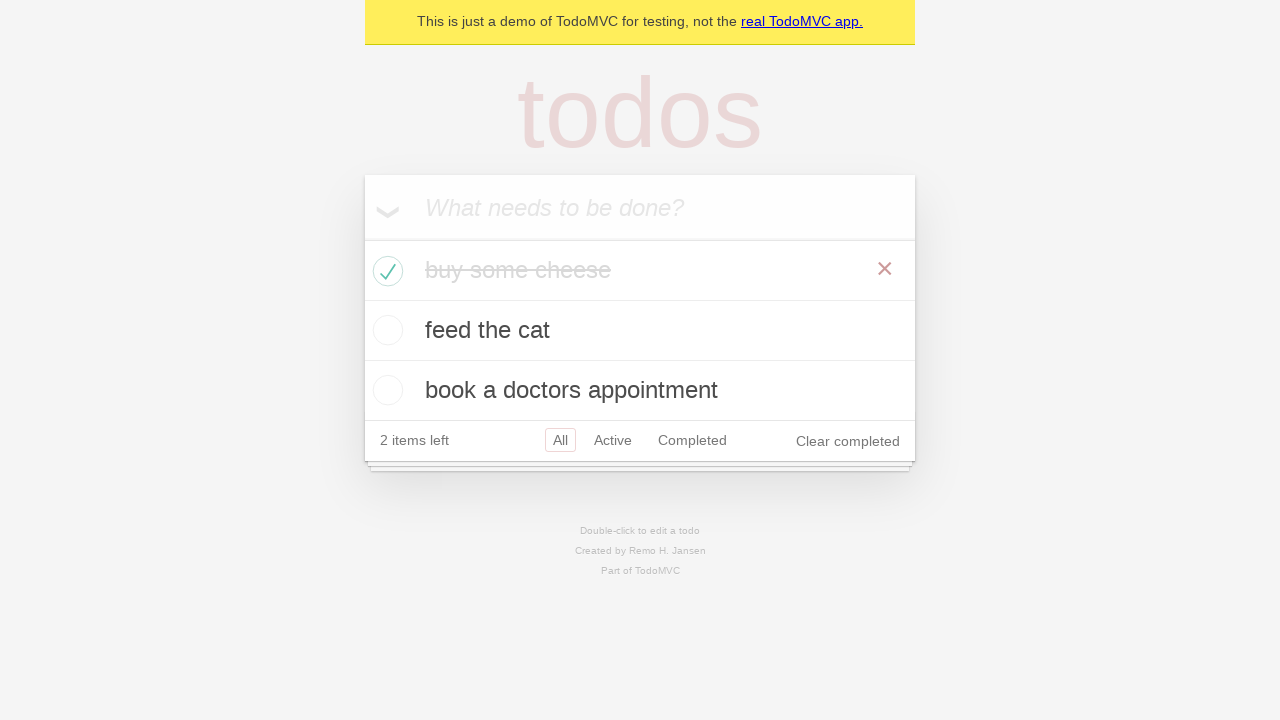